Tests that the currently applied filter link is highlighted with the selected class

Starting URL: https://demo.playwright.dev/todomvc

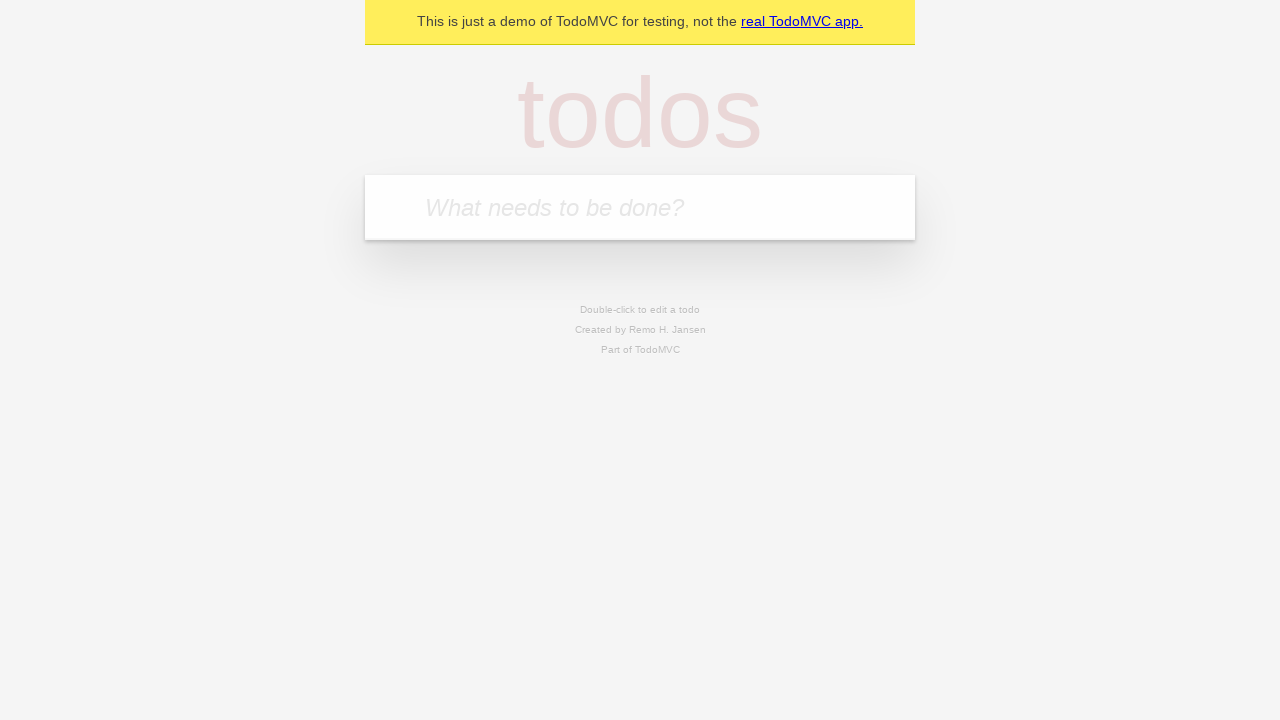

Filled todo input with 'buy some cheese' on internal:attr=[placeholder="What needs to be done?"i]
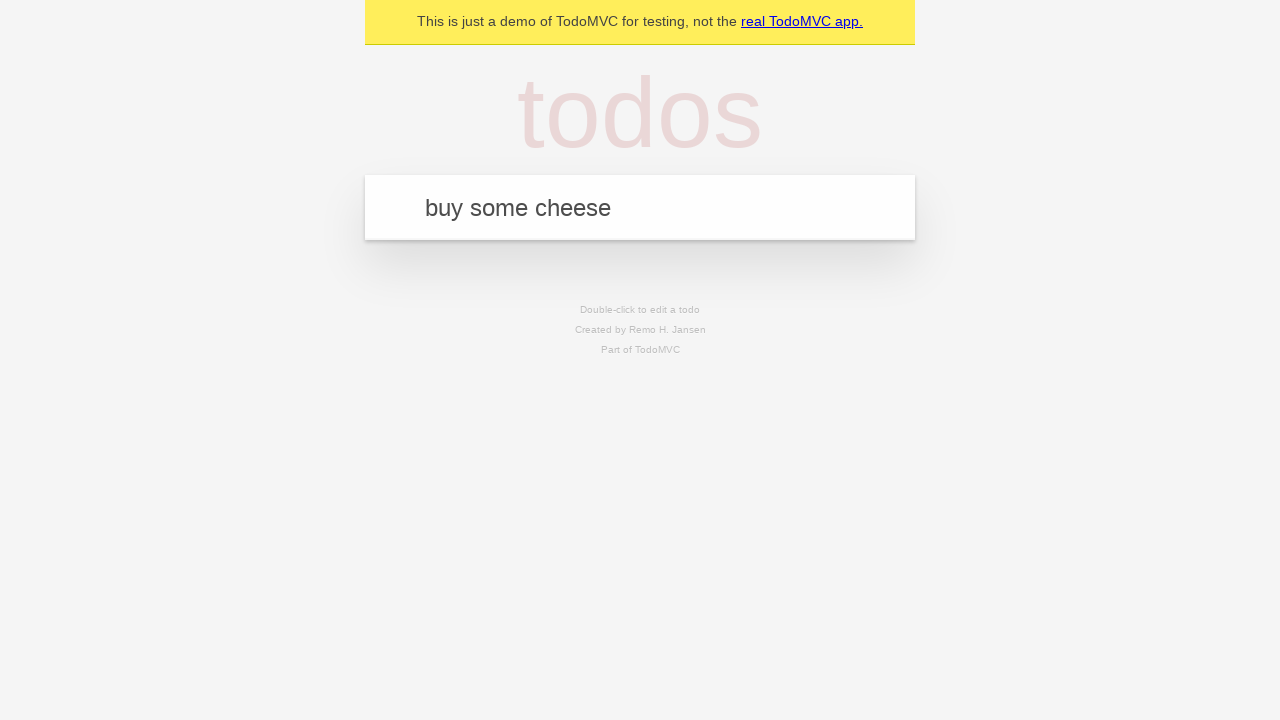

Pressed Enter to add first todo item on internal:attr=[placeholder="What needs to be done?"i]
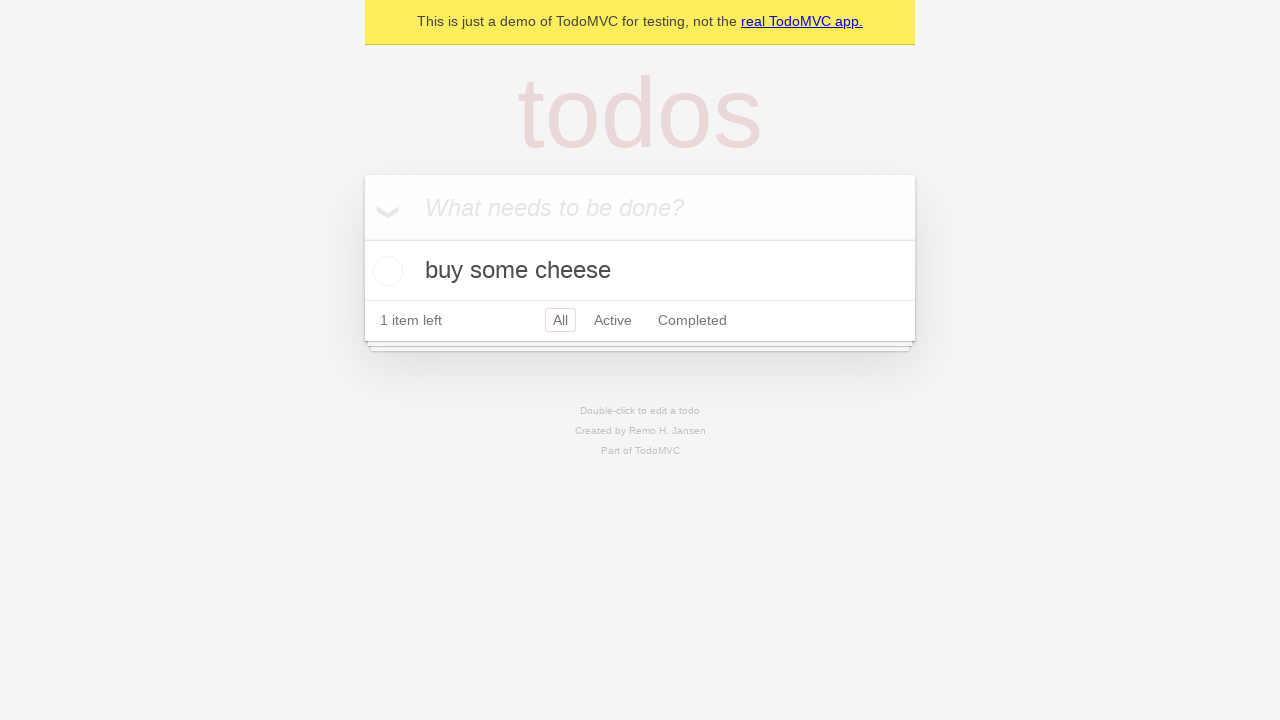

Filled todo input with 'feed the cat' on internal:attr=[placeholder="What needs to be done?"i]
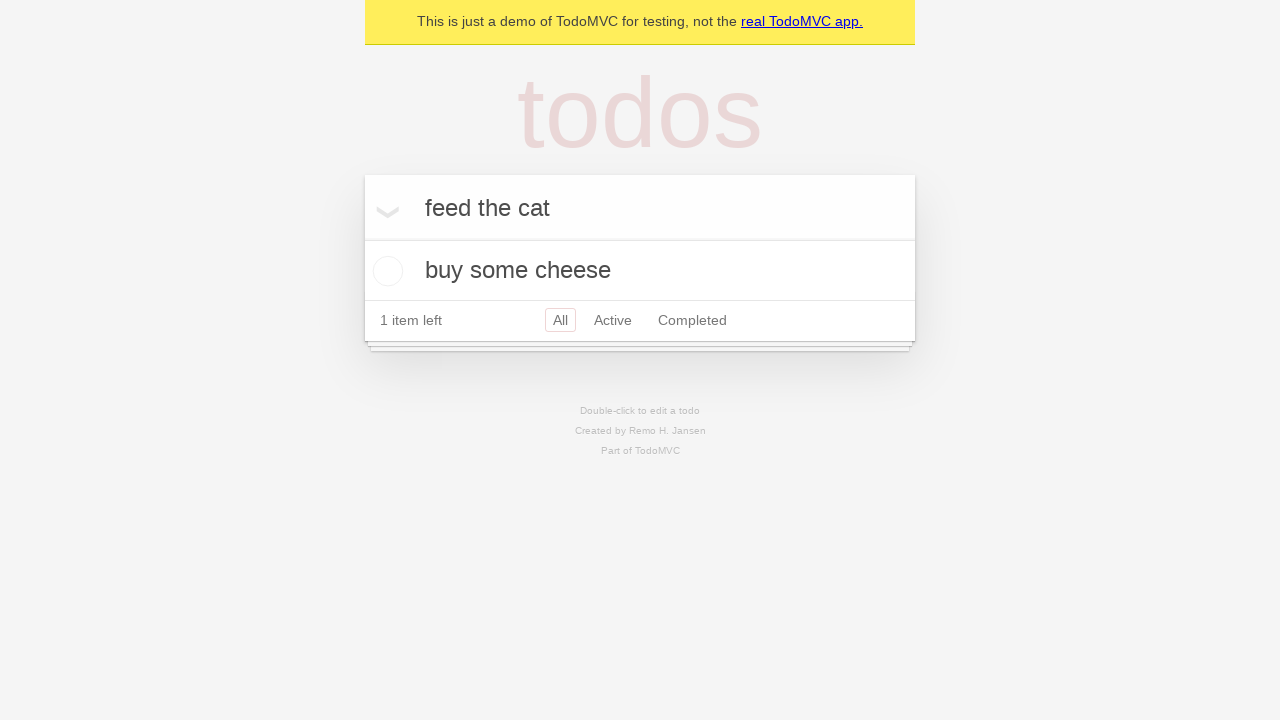

Pressed Enter to add second todo item on internal:attr=[placeholder="What needs to be done?"i]
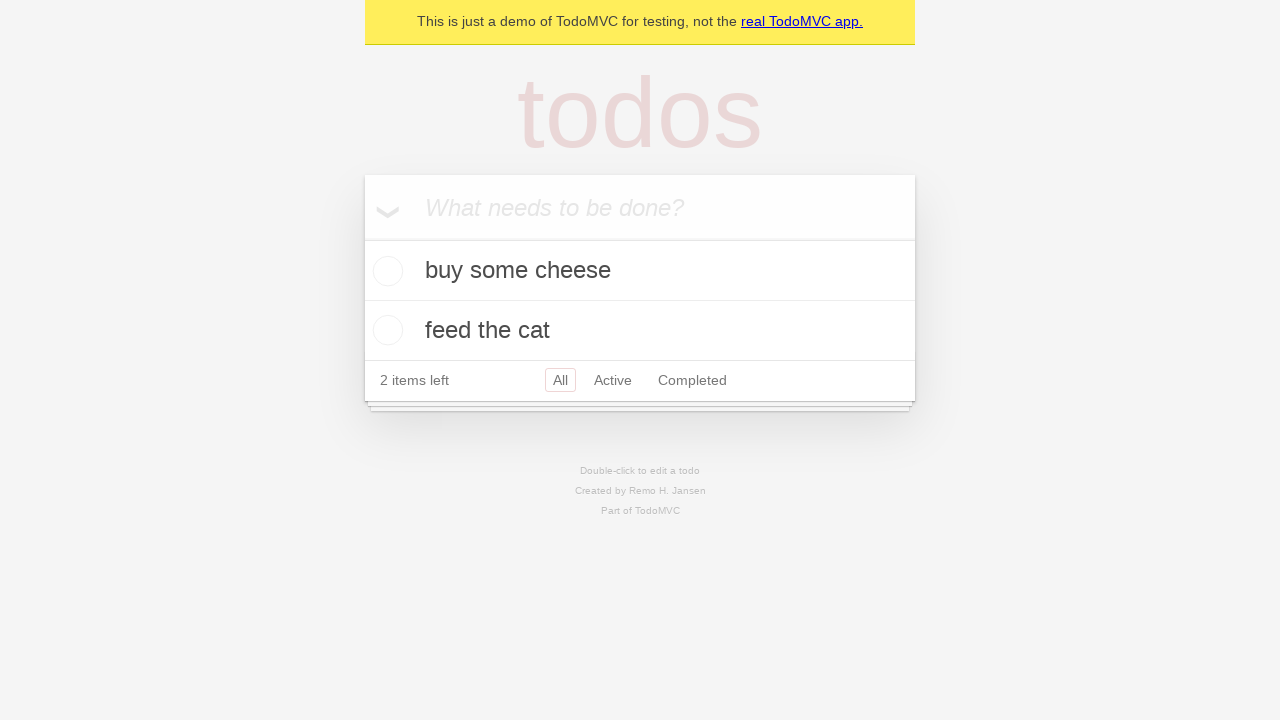

Filled todo input with 'book a doctors appointment' on internal:attr=[placeholder="What needs to be done?"i]
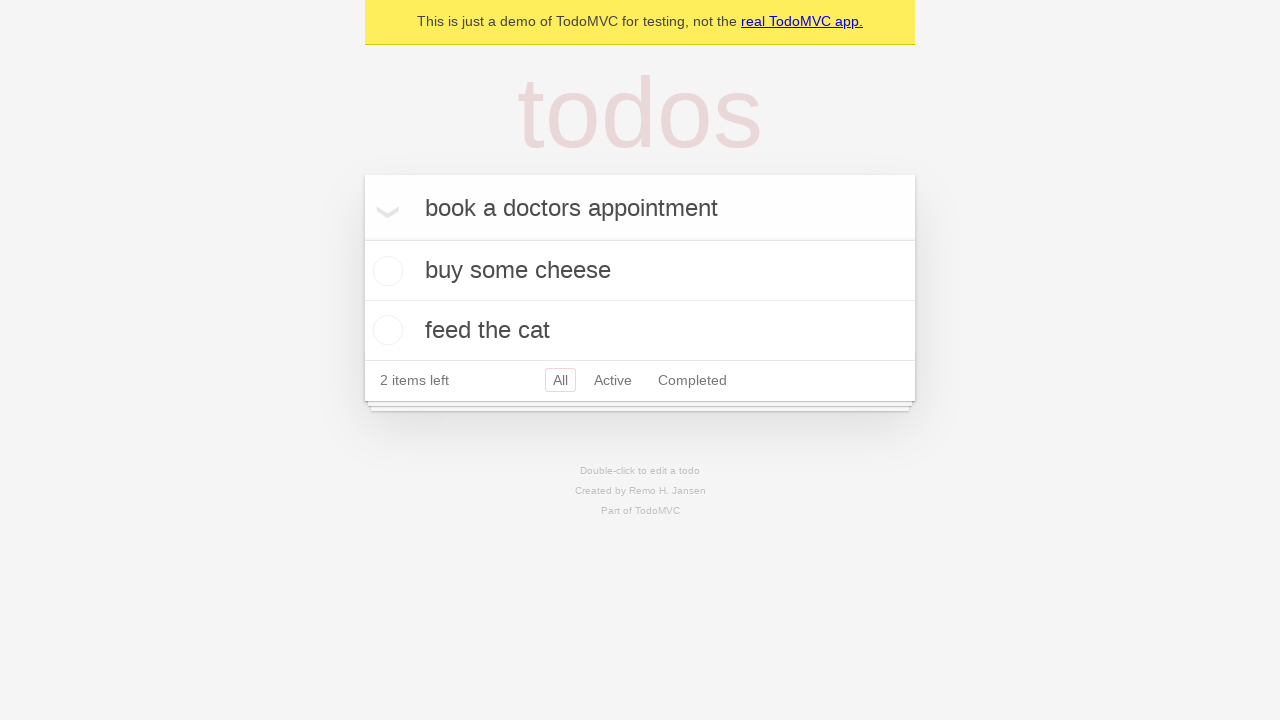

Pressed Enter to add third todo item on internal:attr=[placeholder="What needs to be done?"i]
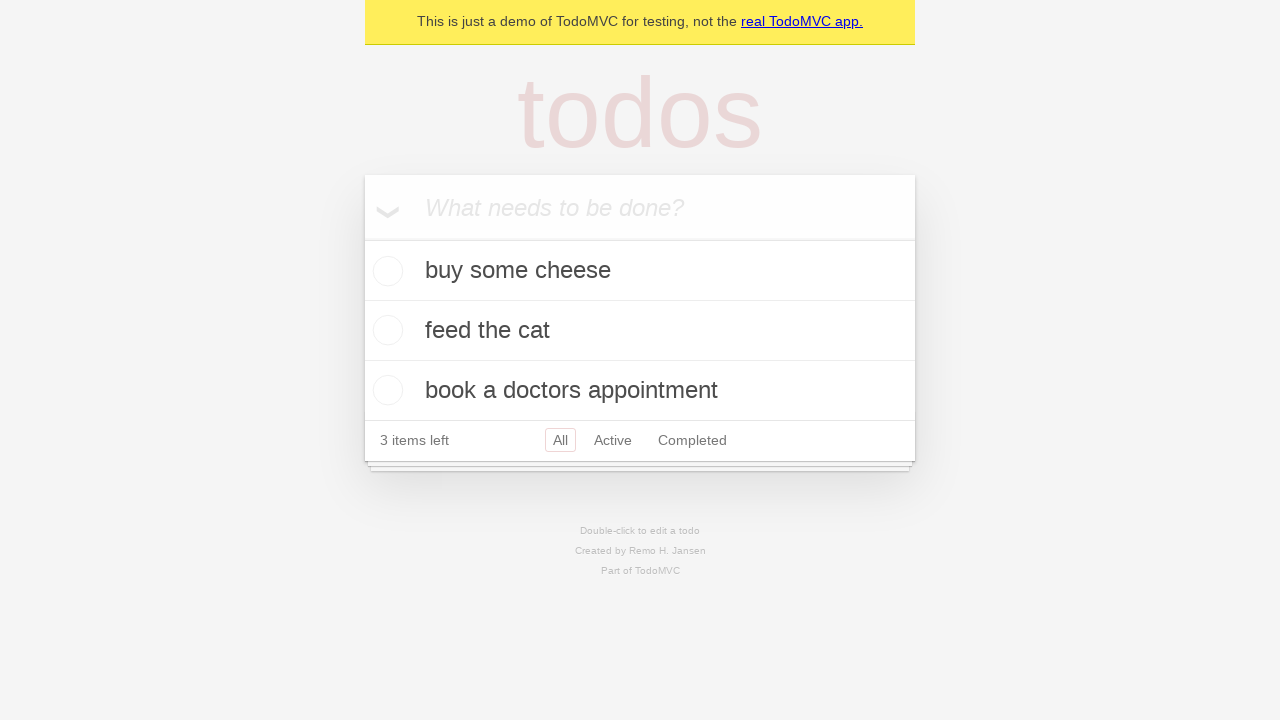

Clicked Active filter link at (613, 440) on internal:role=link[name="Active"i]
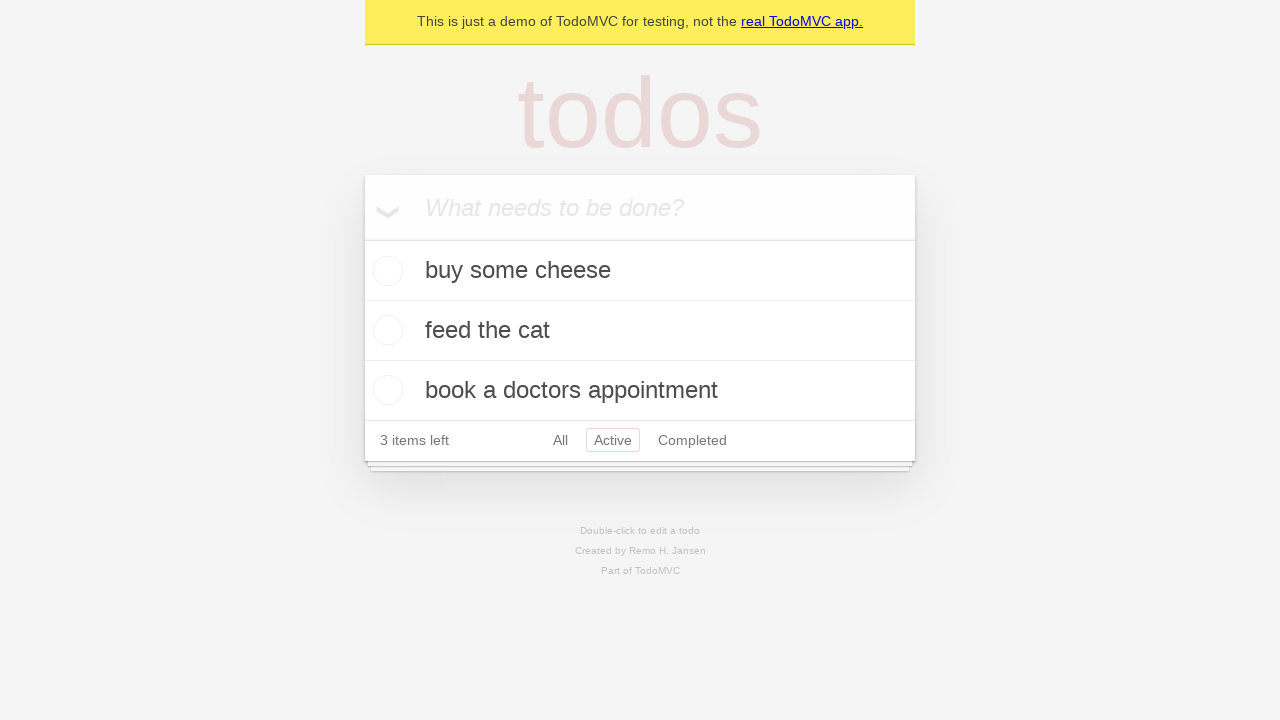

Clicked Completed filter link - currently applied filter should be highlighted with selected class at (692, 440) on internal:role=link[name="Completed"i]
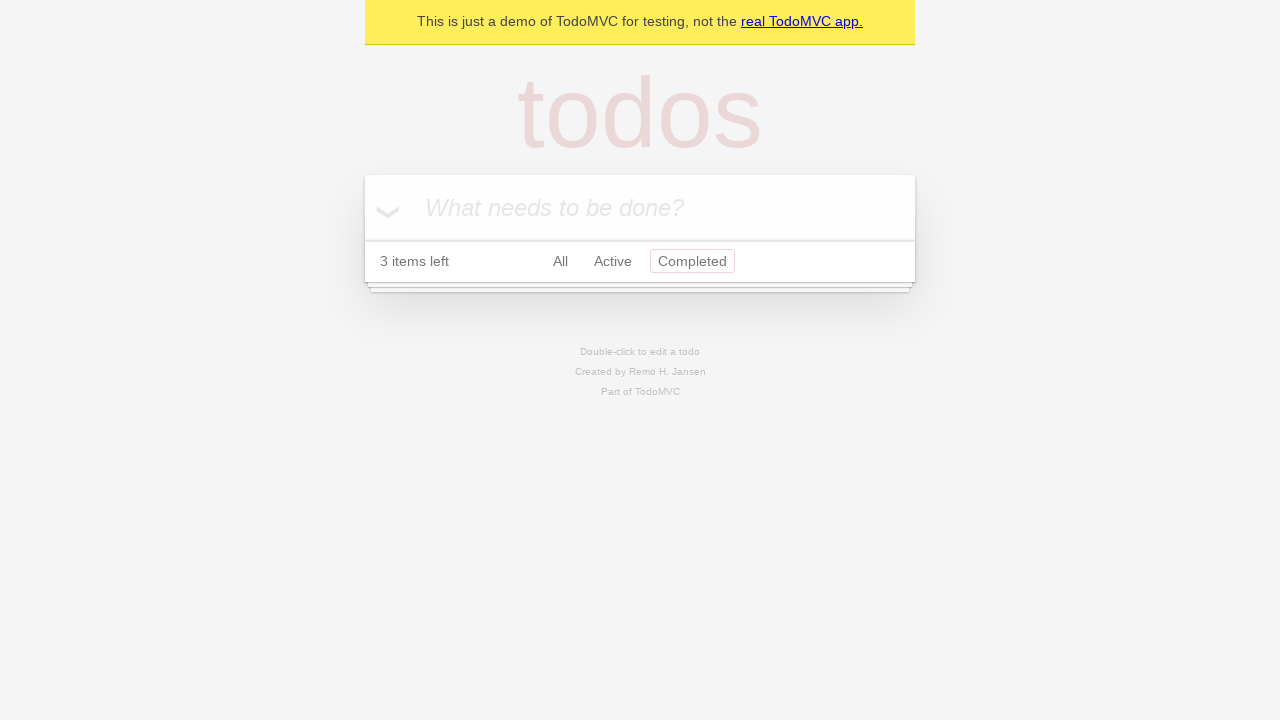

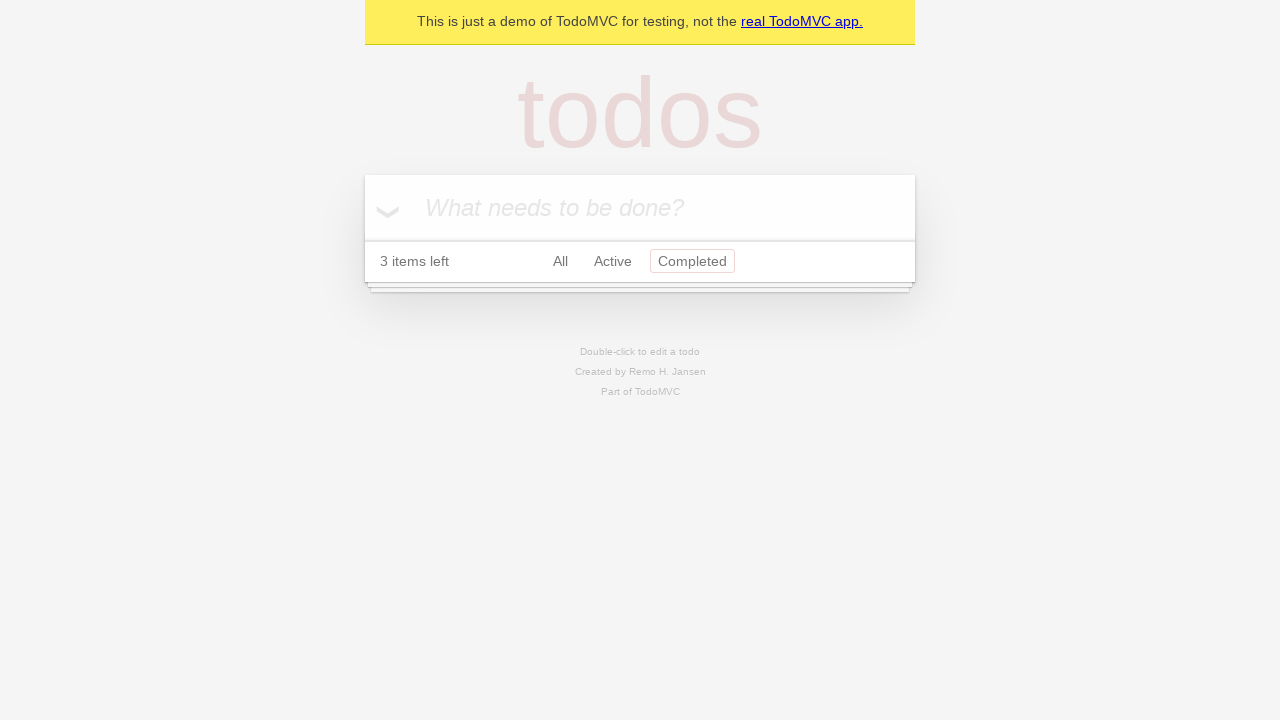